Opens the Target Circle promotional page

Starting URL: https://www.target.com/l/target-circle/-/N-pzno9

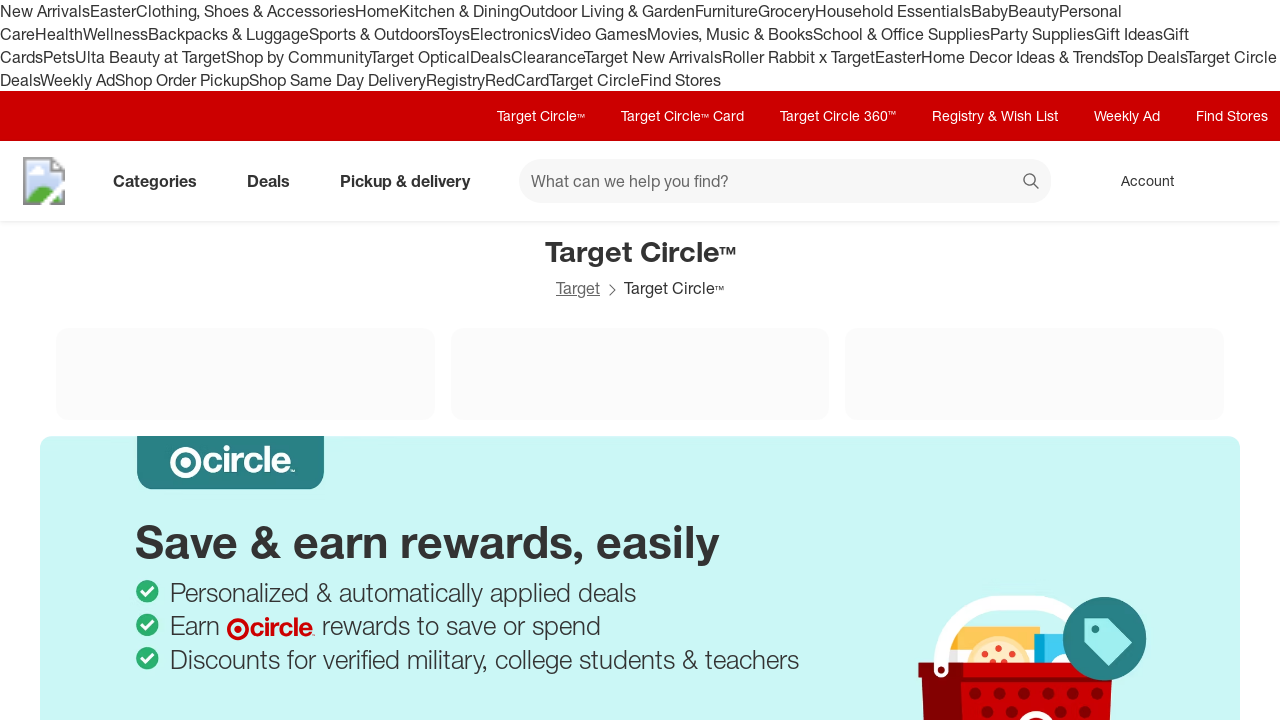

Target Circle promotional page loaded (domcontentloaded)
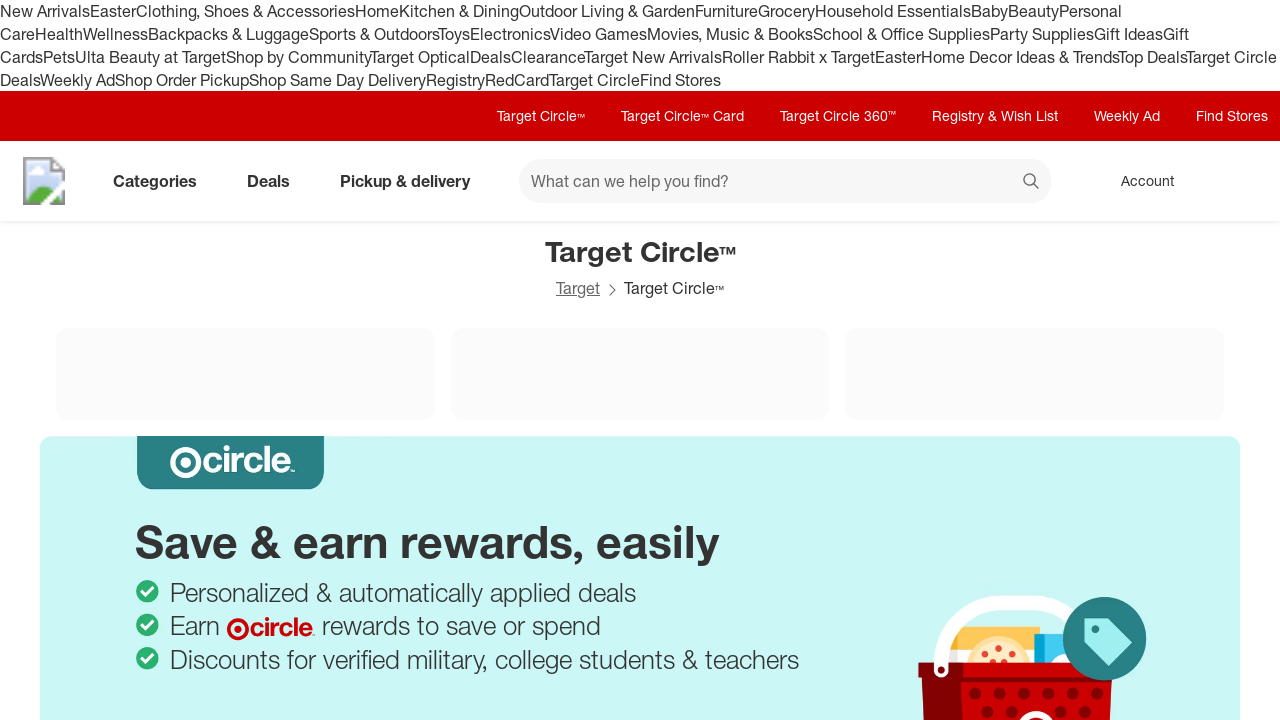

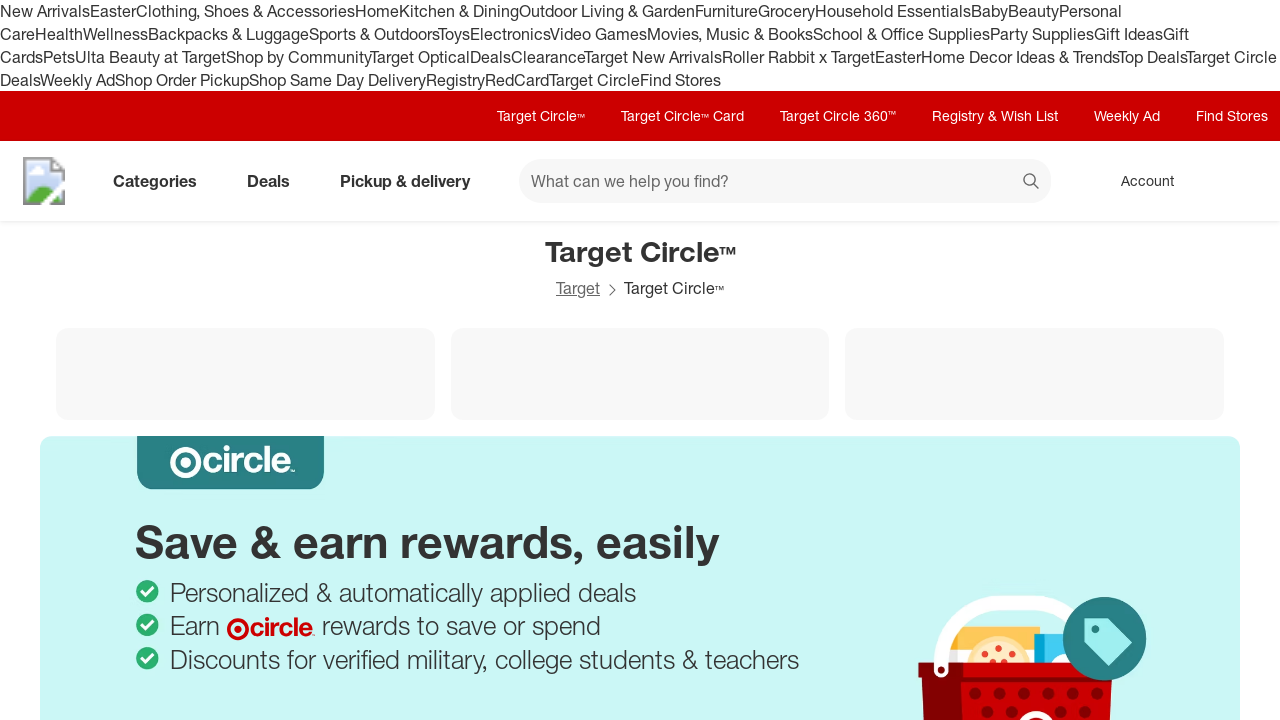